Tests alert dialog interaction by clicking a button that triggers an alert and reading its text

Starting URL: https://dgotlieb.github.io/Navigation/Navigation.html

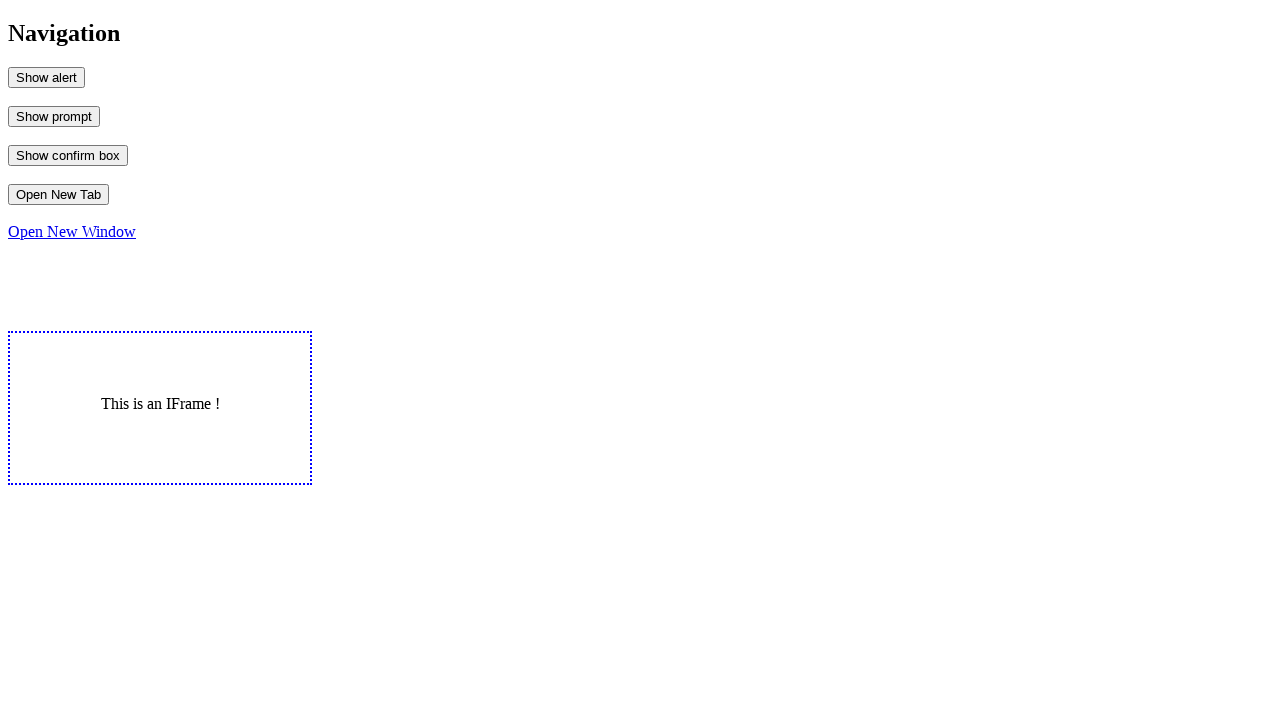

Clicked button with ID 'MyAlert' to trigger alert dialog at (46, 77) on #MyAlert
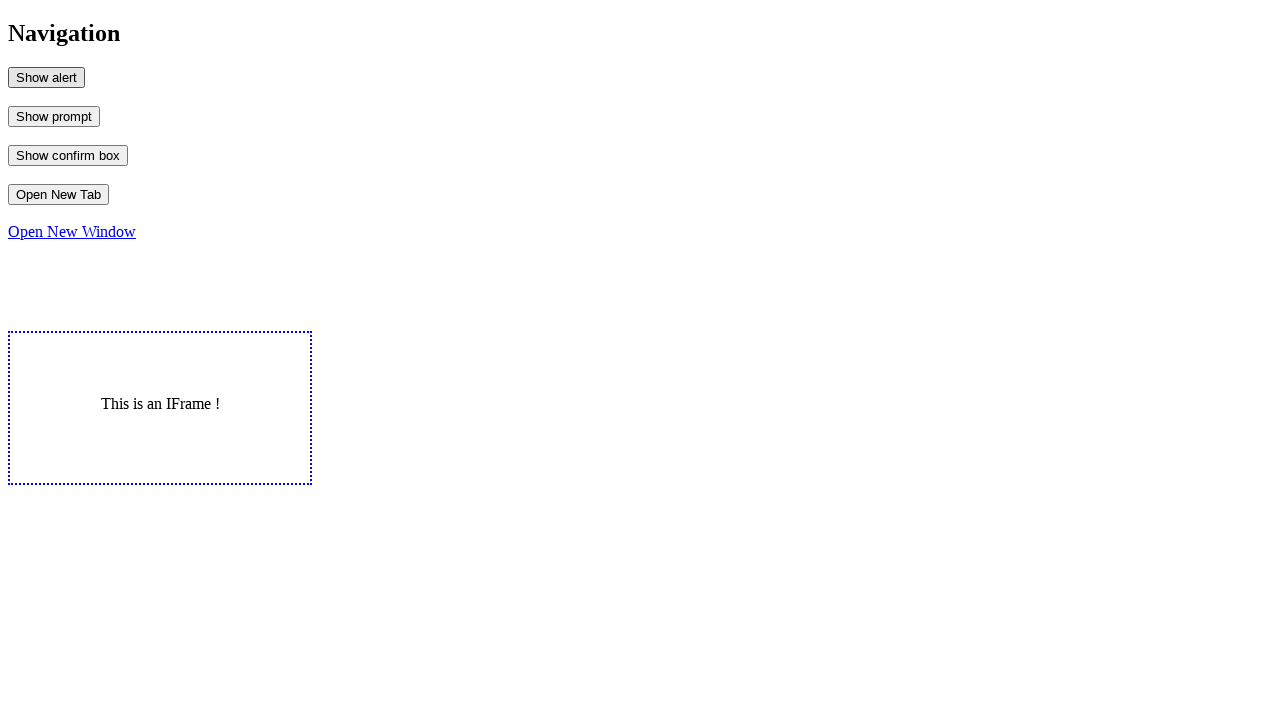

Set up dialog handler to accept alert
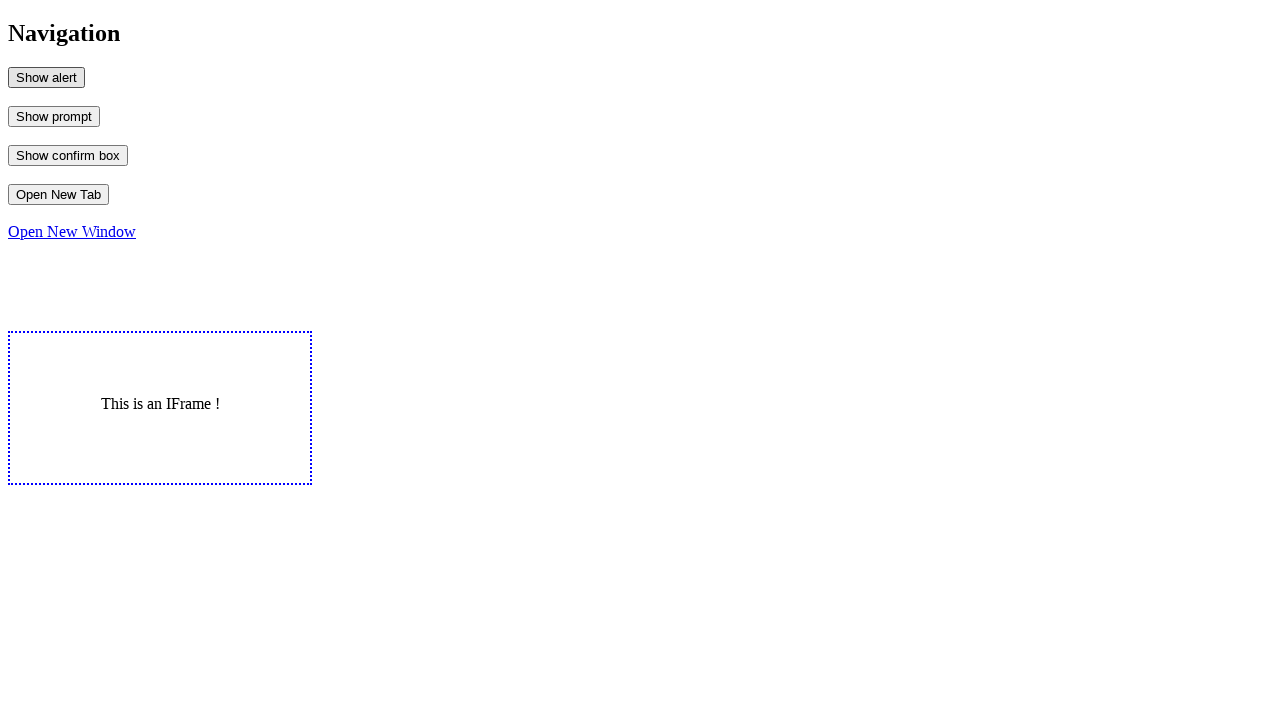

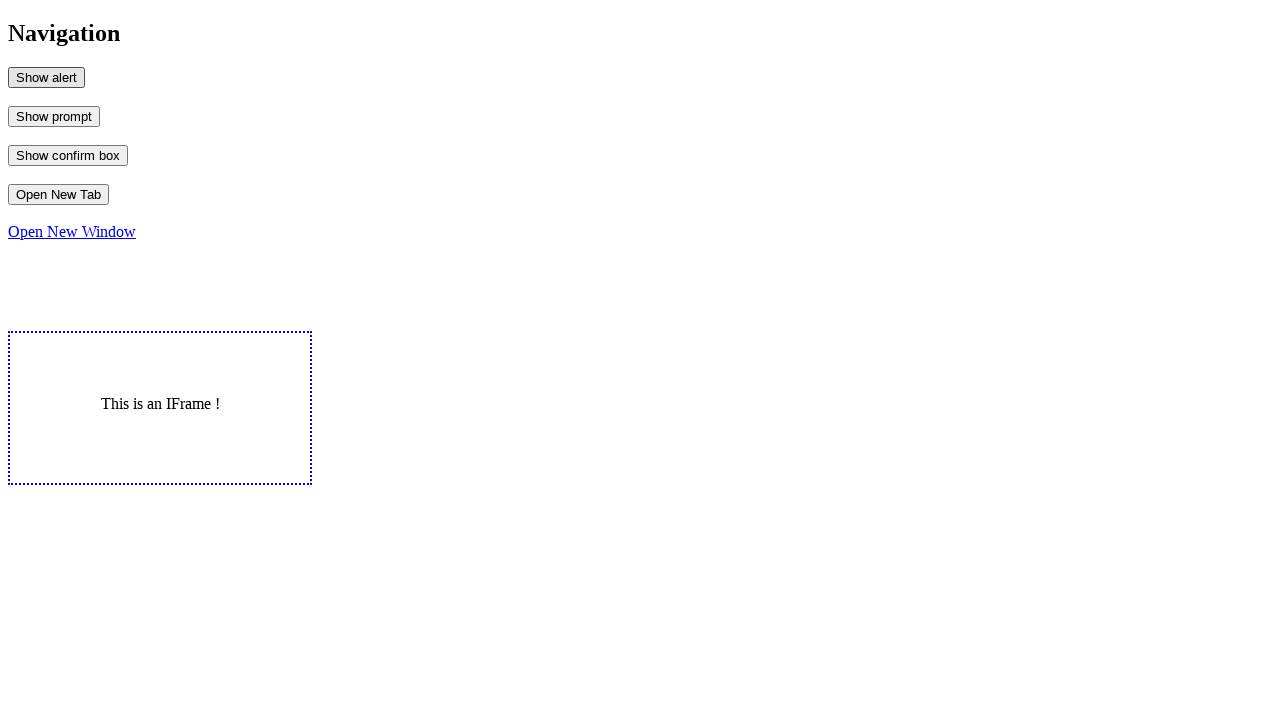